Tests dynamic dropdown/autocomplete functionality by typing a partial country name and selecting a matching option from the suggestions

Starting URL: https://www.rahulshettyacademy.com/AutomationPractice/

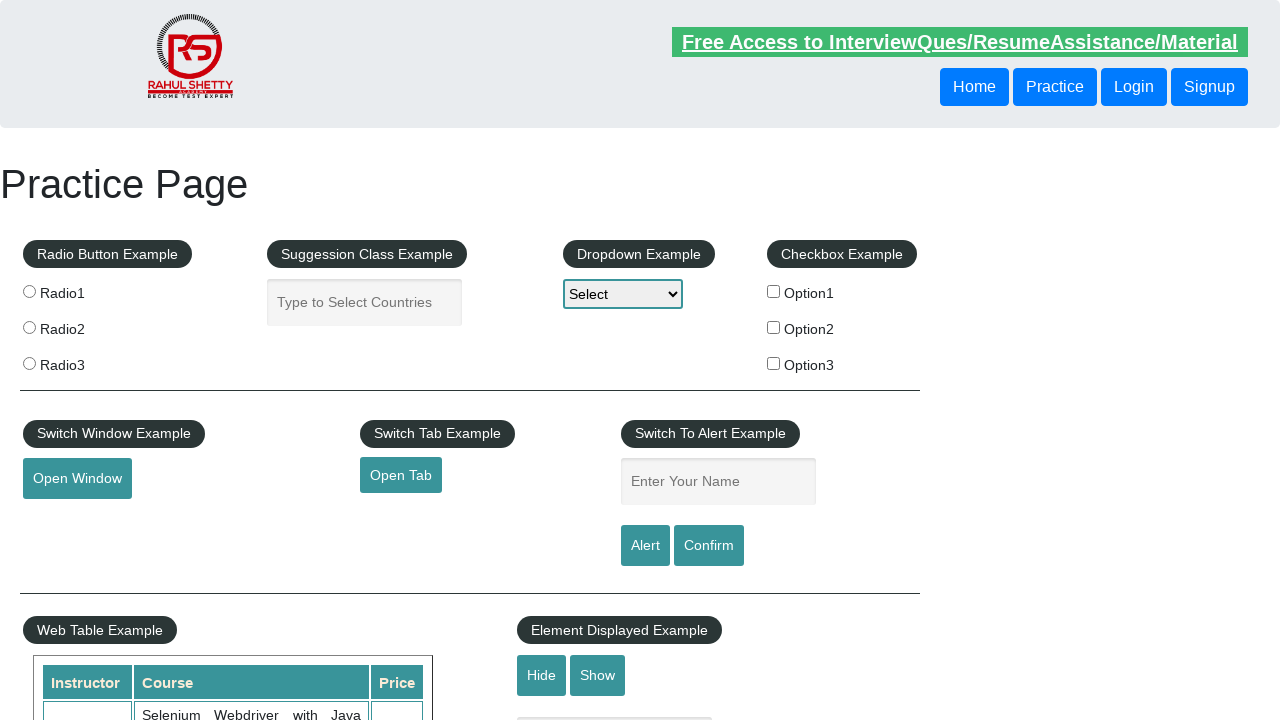

Typed 'Bah' in country autocomplete input field on input[placeholder='Type to Select Countries']
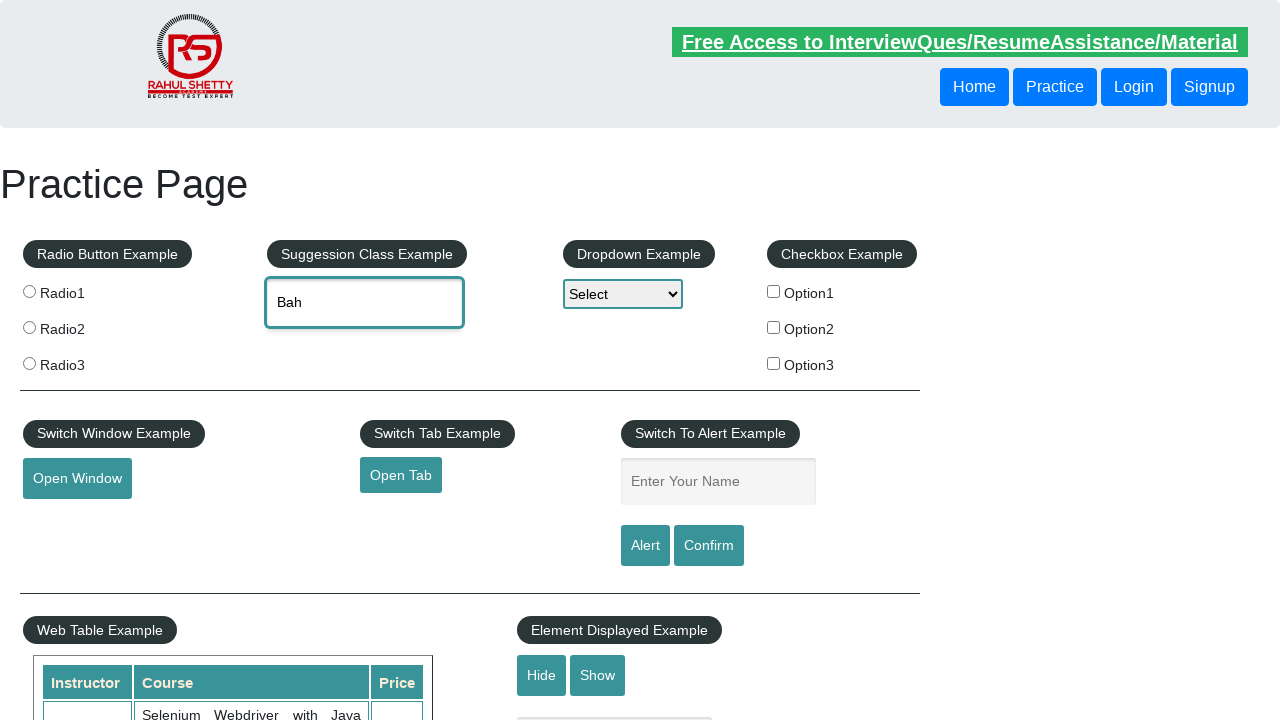

Waited for 'Bahrain' suggestion to appear in dropdown
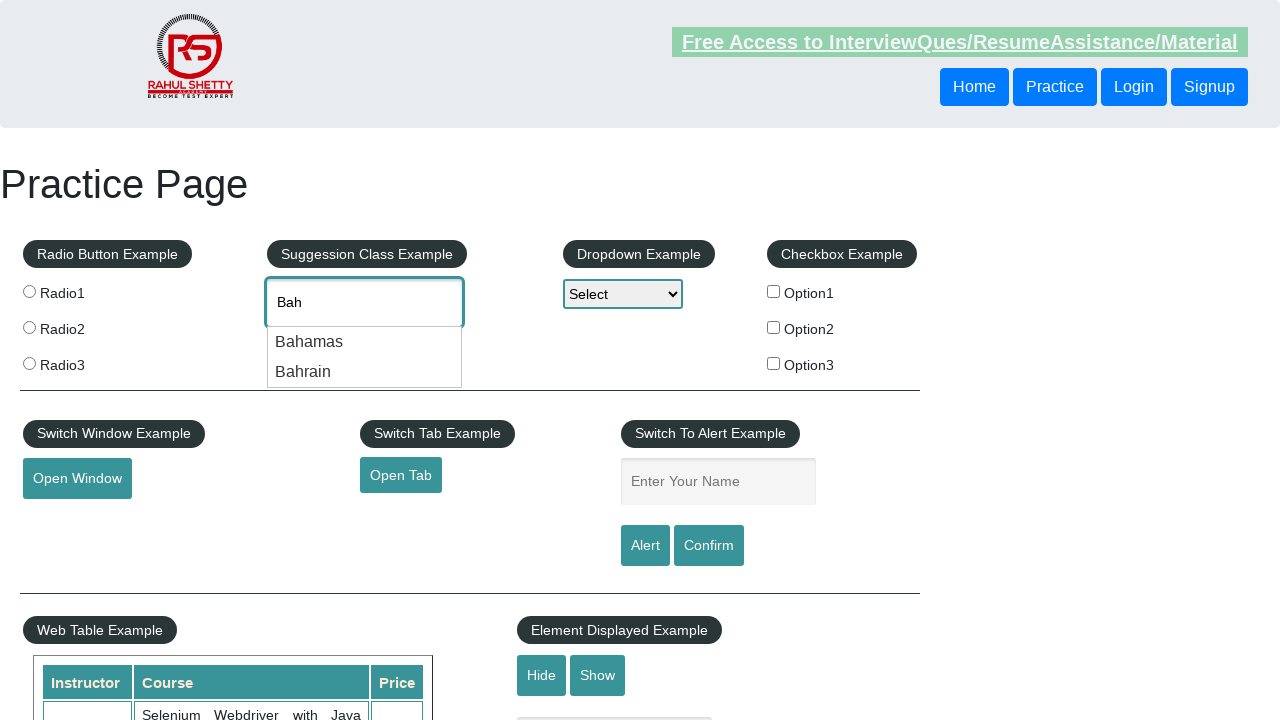

Selected 'Bahrain' from the dropdown suggestions at (365, 372) on xpath=//div[text()='Bahrain']
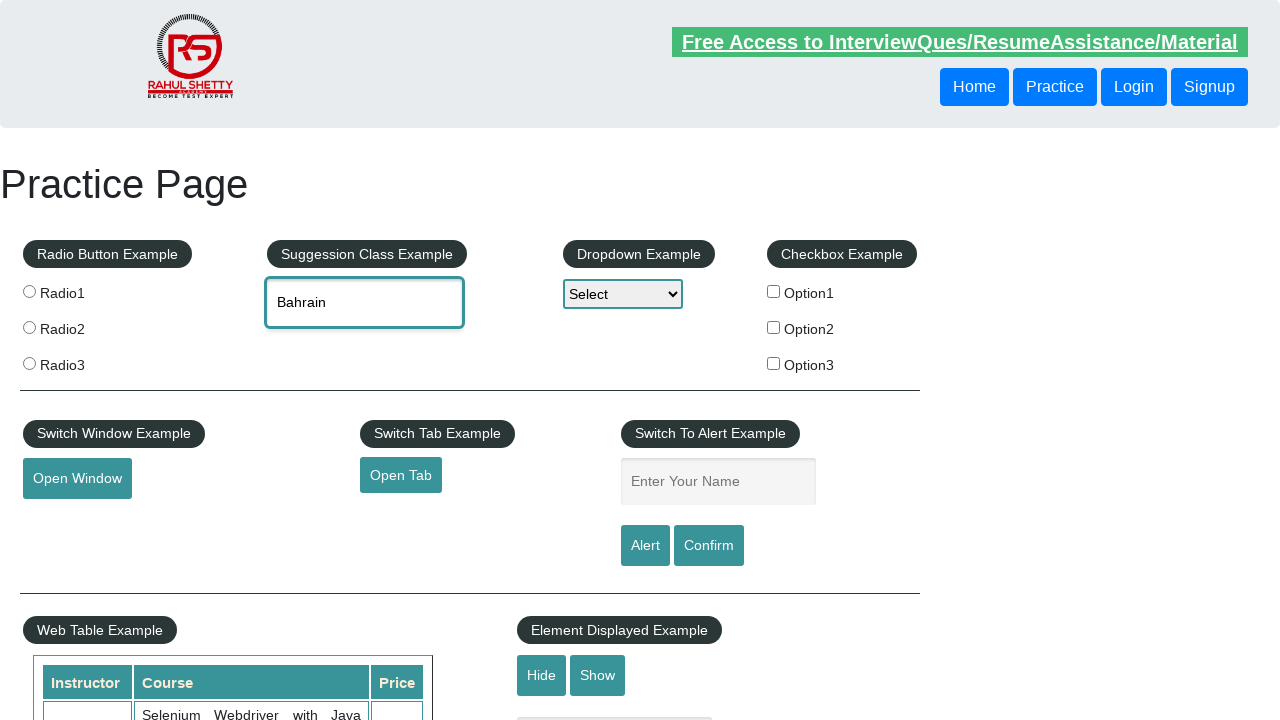

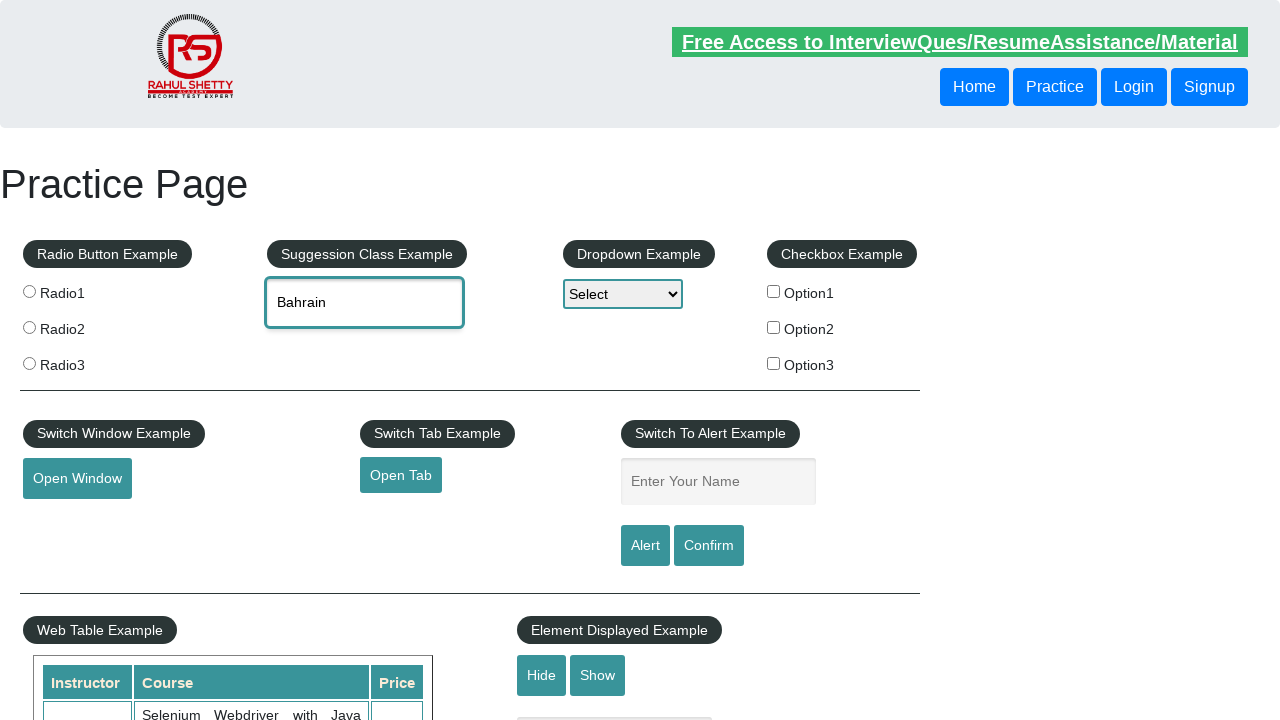